Tests autocomplete functionality by typing "IND" in the autocomplete field and selecting "India" from the dropdown suggestions

Starting URL: https://rahulshettyacademy.com/AutomationPractice/

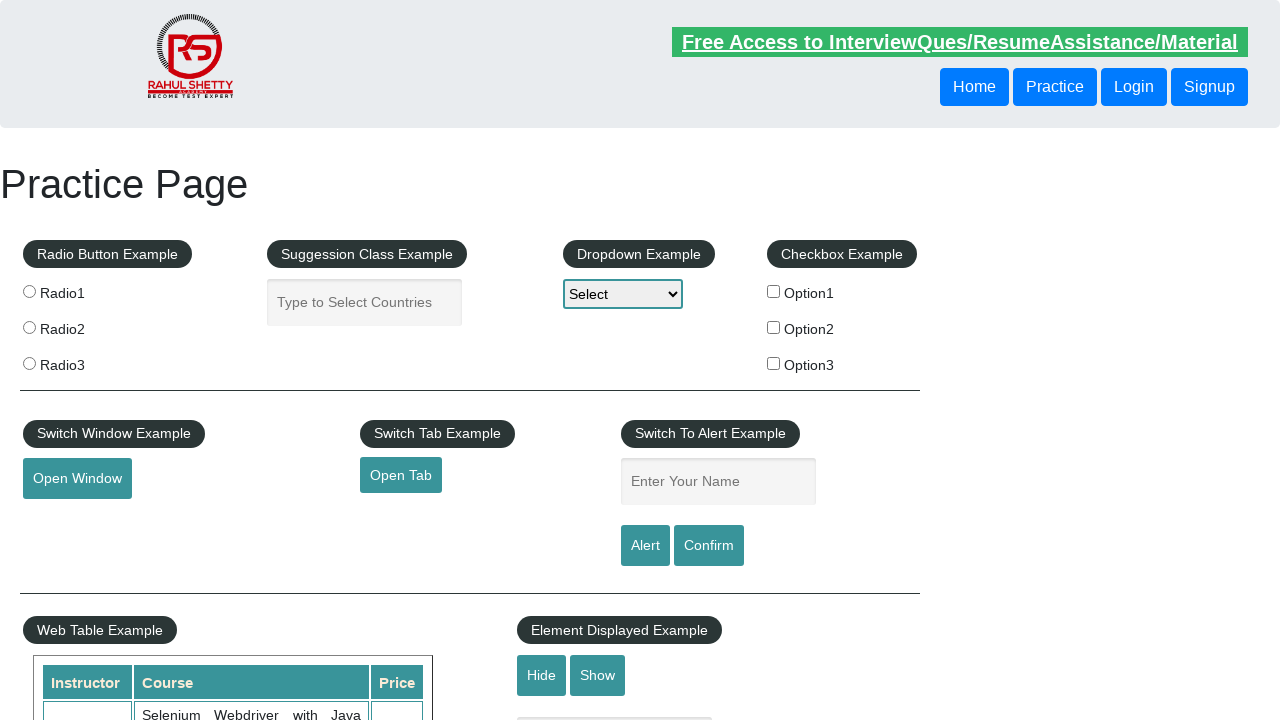

Navigated to AutomationPractice page
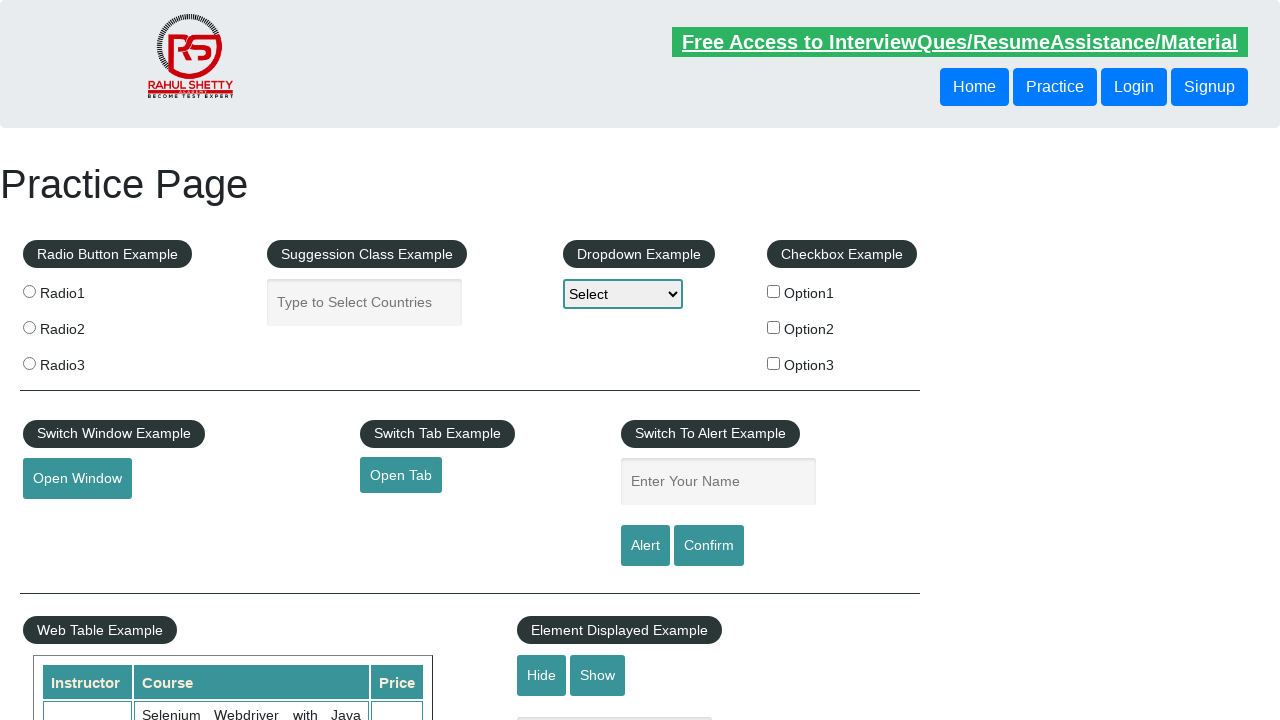

Typed 'IND' in the autocomplete field on #autocomplete
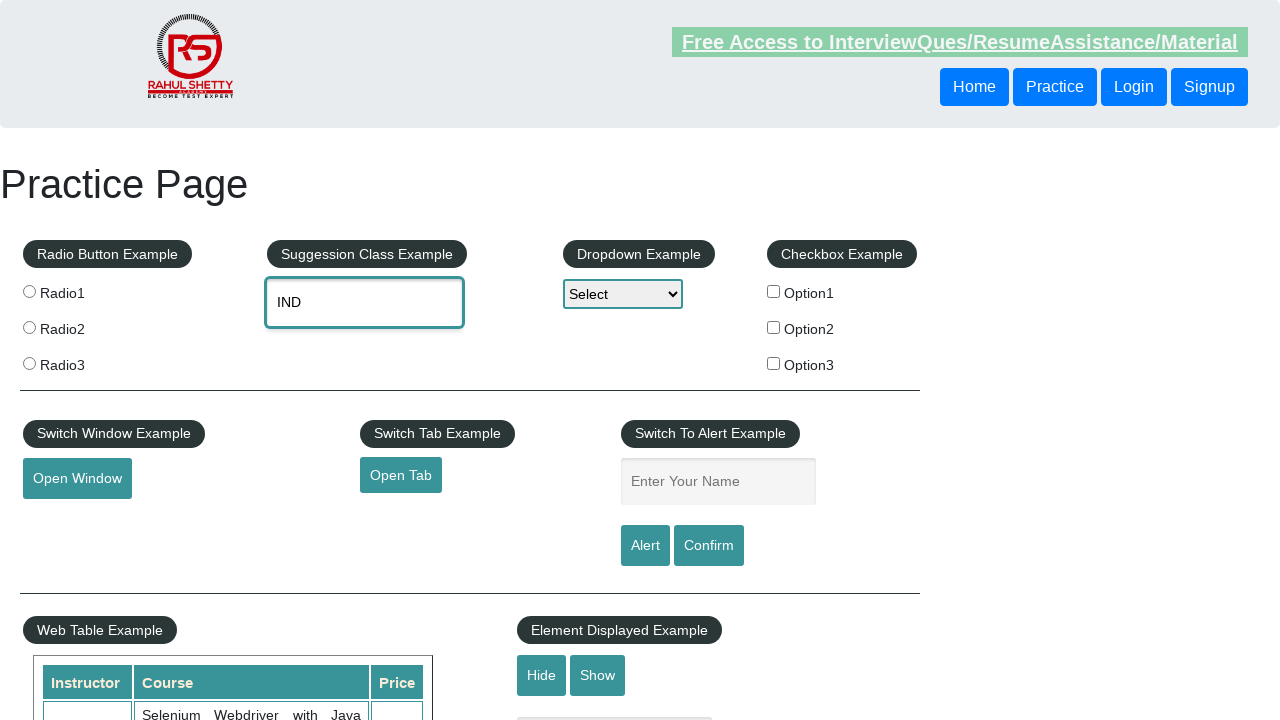

Dropdown suggestions appeared
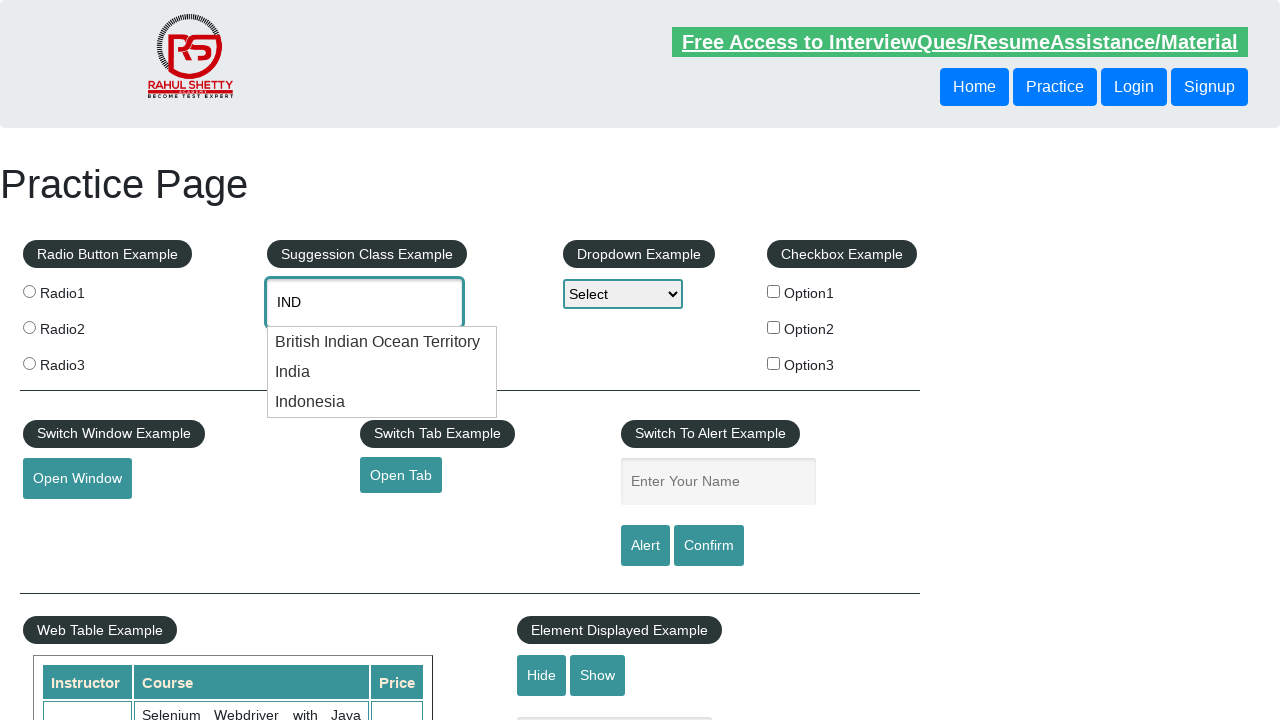

Selected 'India' from the autocomplete dropdown at (382, 372) on li.ui-menu-item >> nth=1
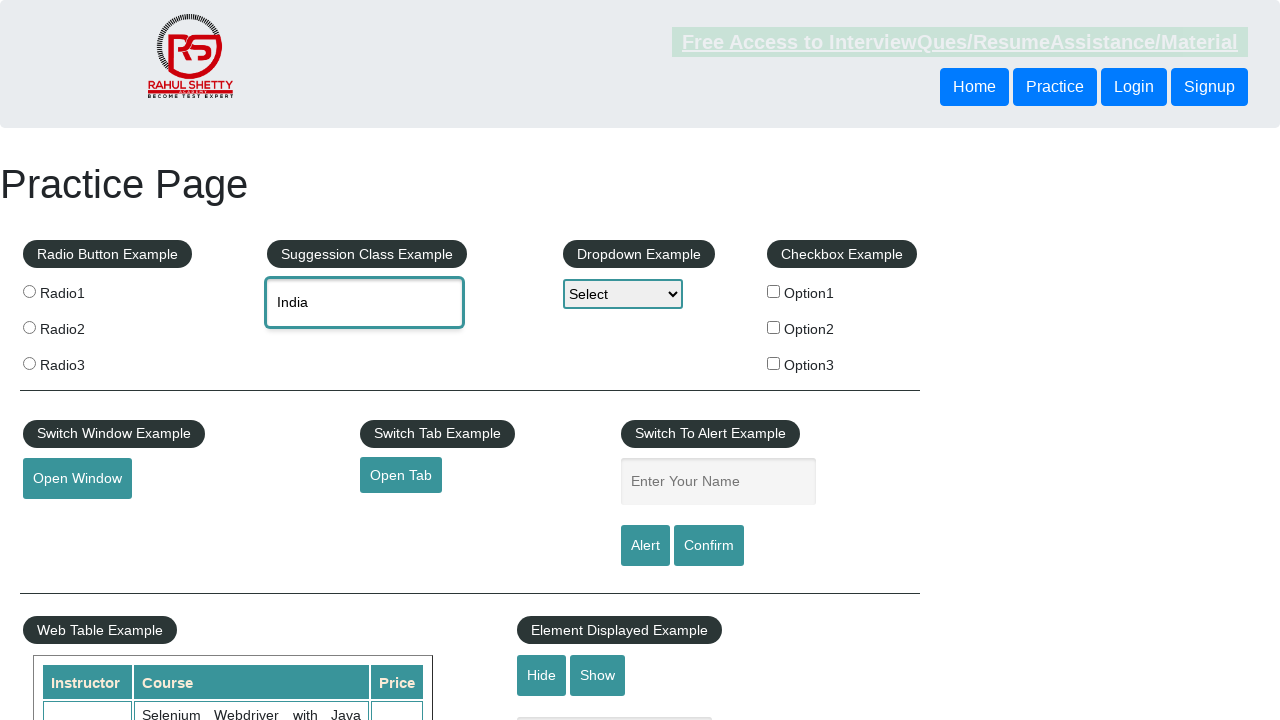

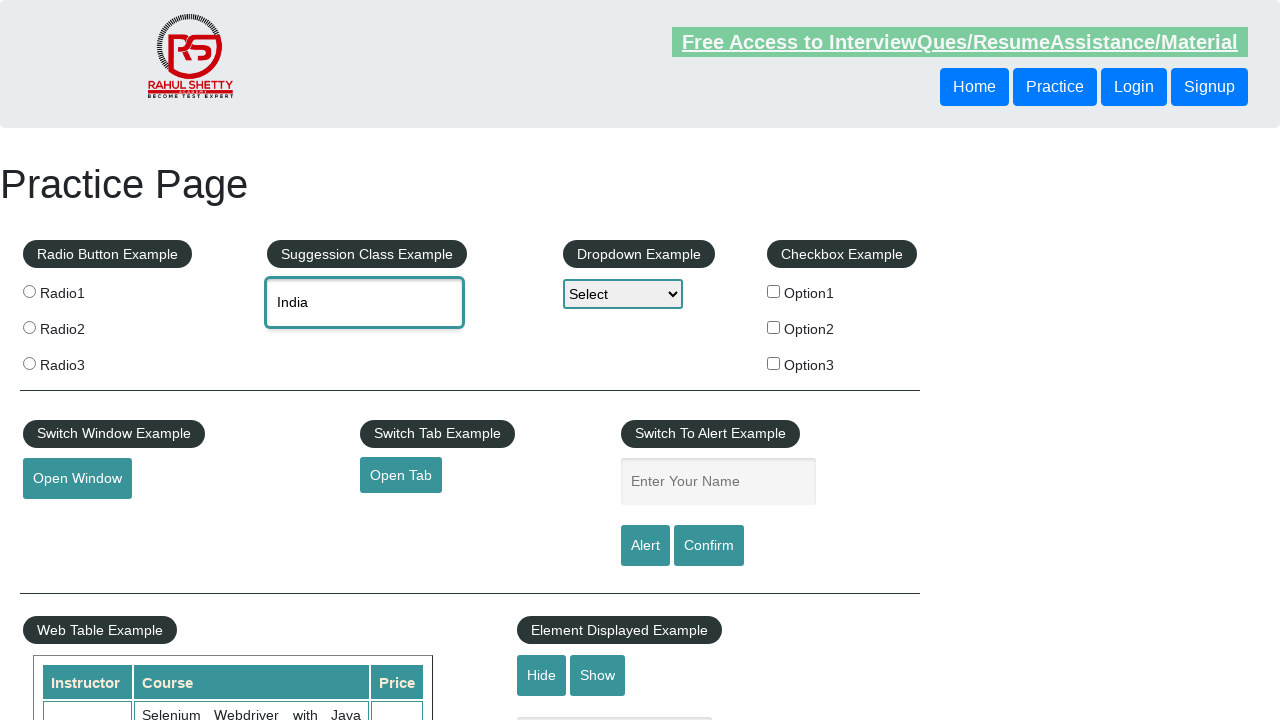